Tests date picker functionality by clearing the existing date and entering a future date

Starting URL: https://demoqa.com/date-picker

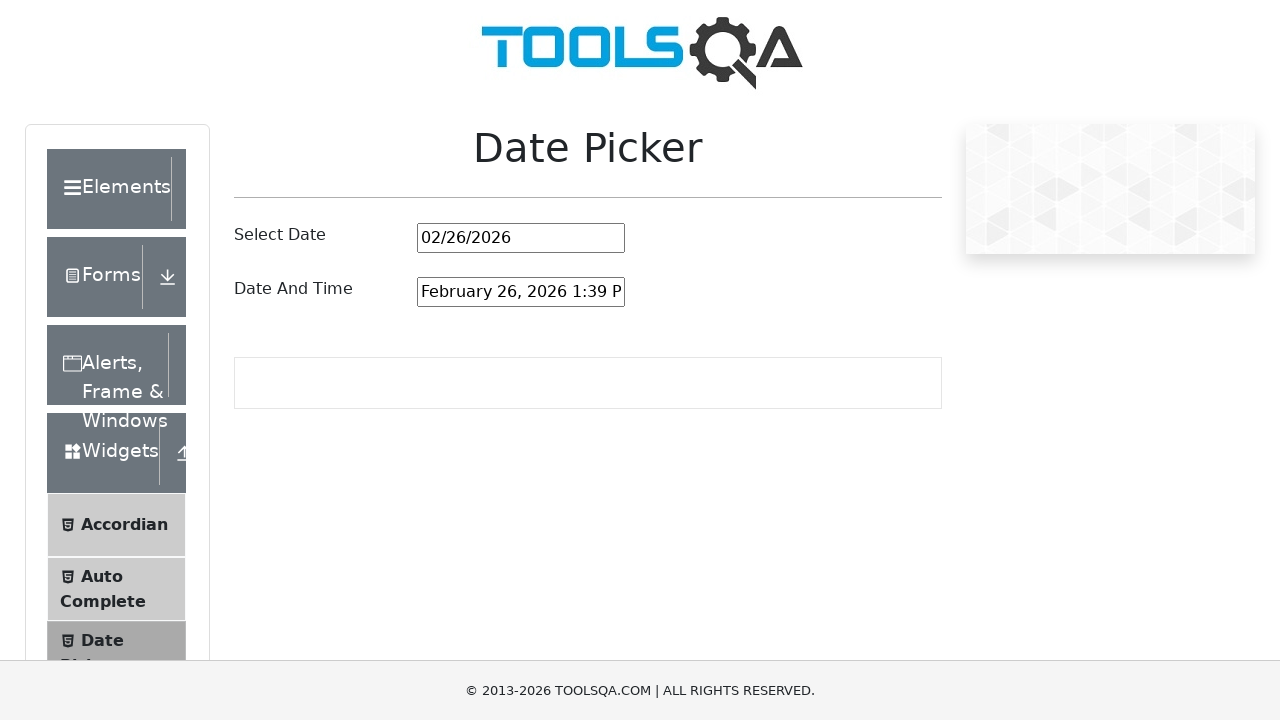

Located the date picker input field
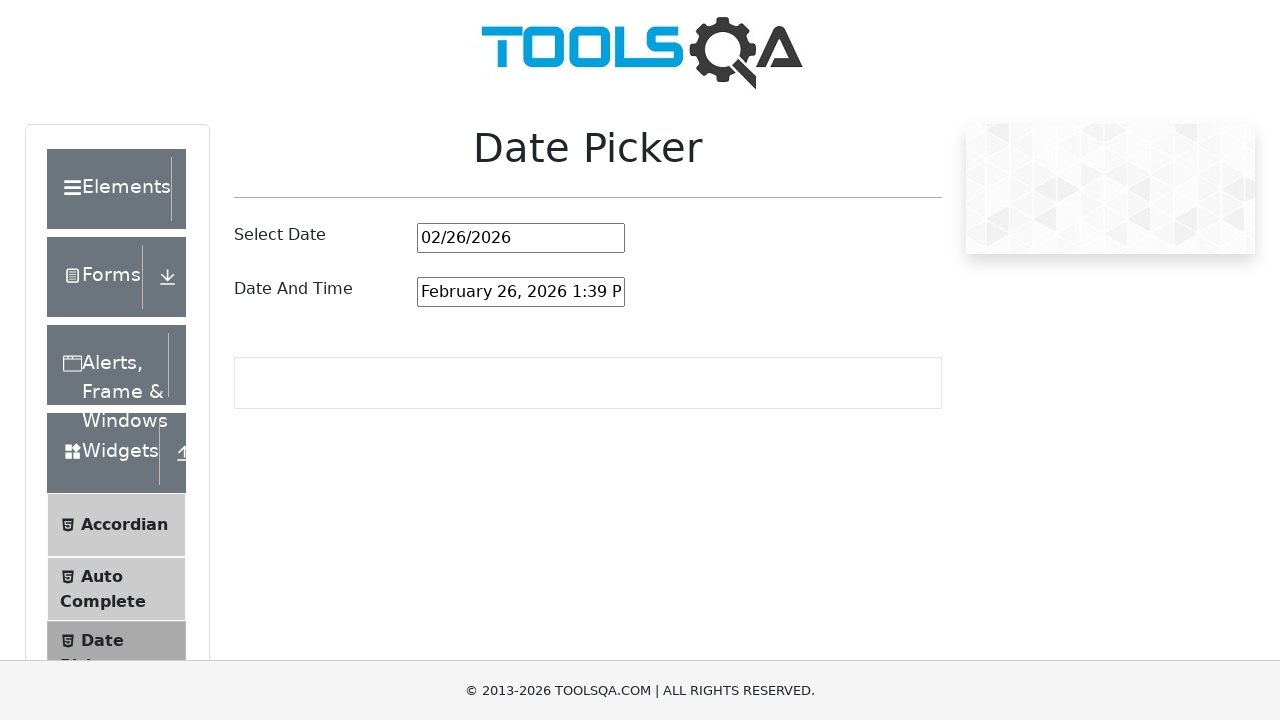

Clicked on the date input field at (521, 238) on input#datePickerMonthYearInput
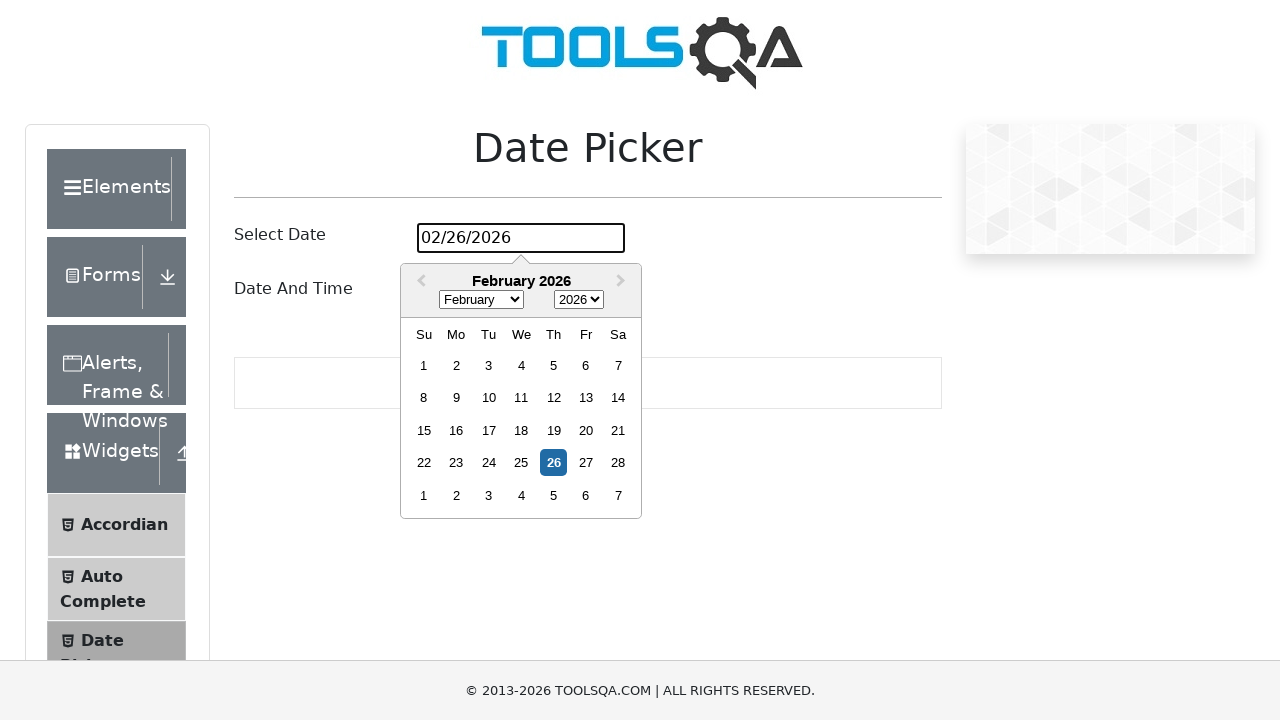

Selected all text in the date field using Ctrl+A
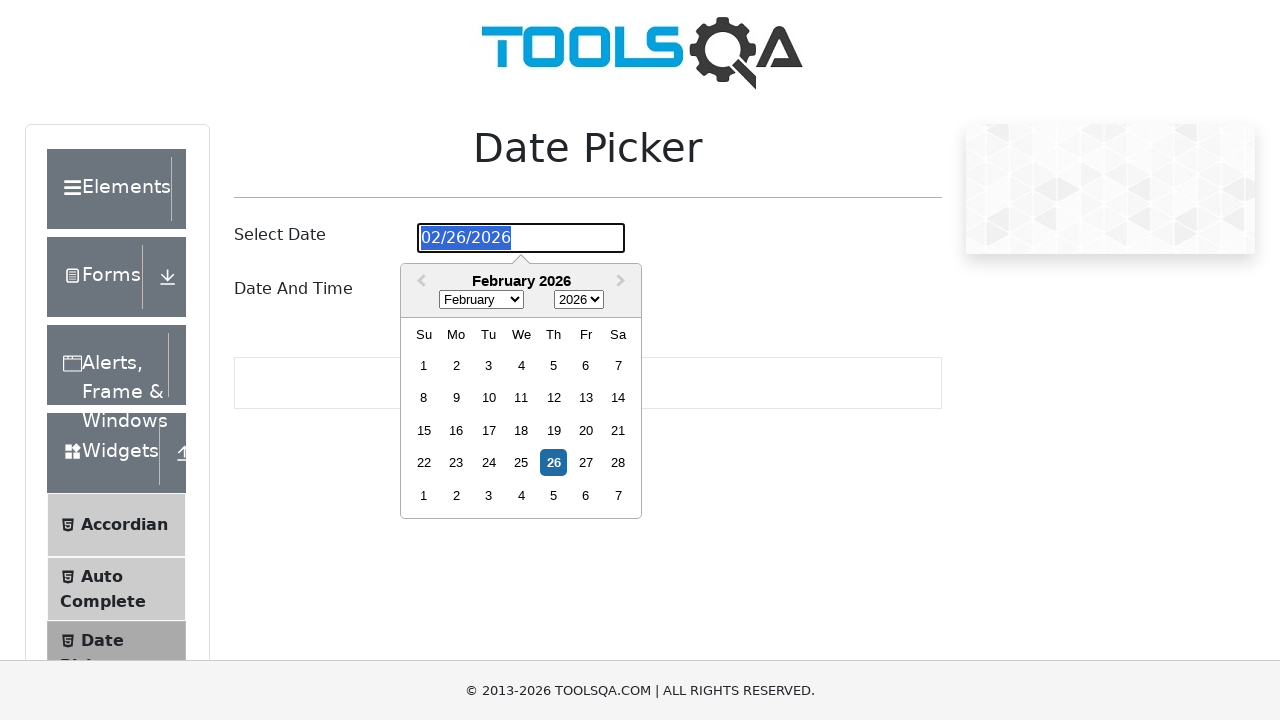

Cleared the existing date by pressing Backspace
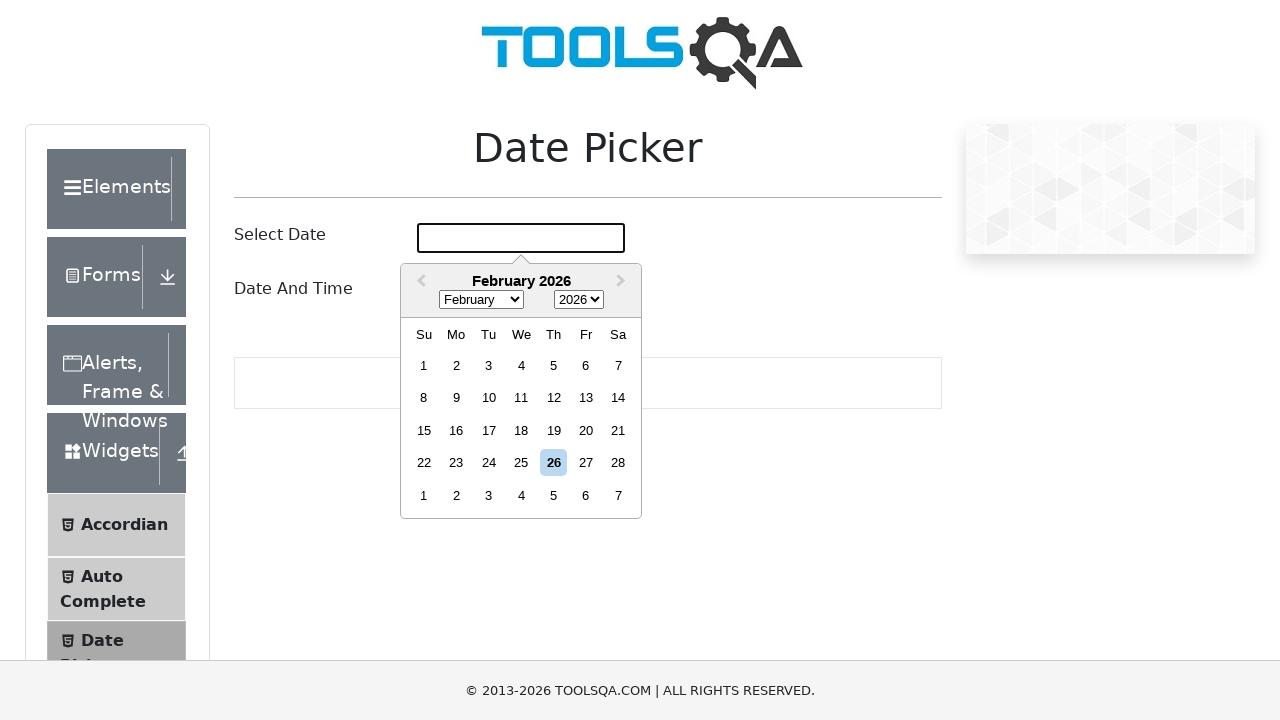

Calculated future date: 03/08/2026
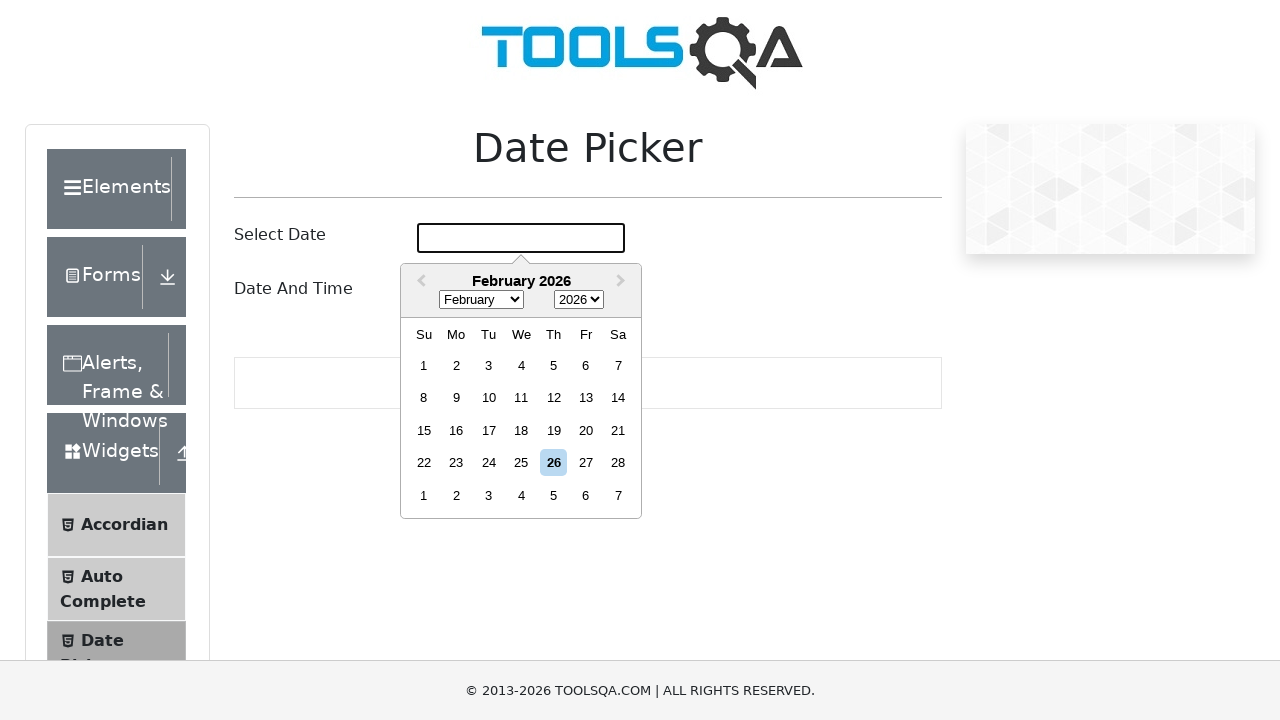

Entered the future date 03/08/2026 into the date picker on input#datePickerMonthYearInput
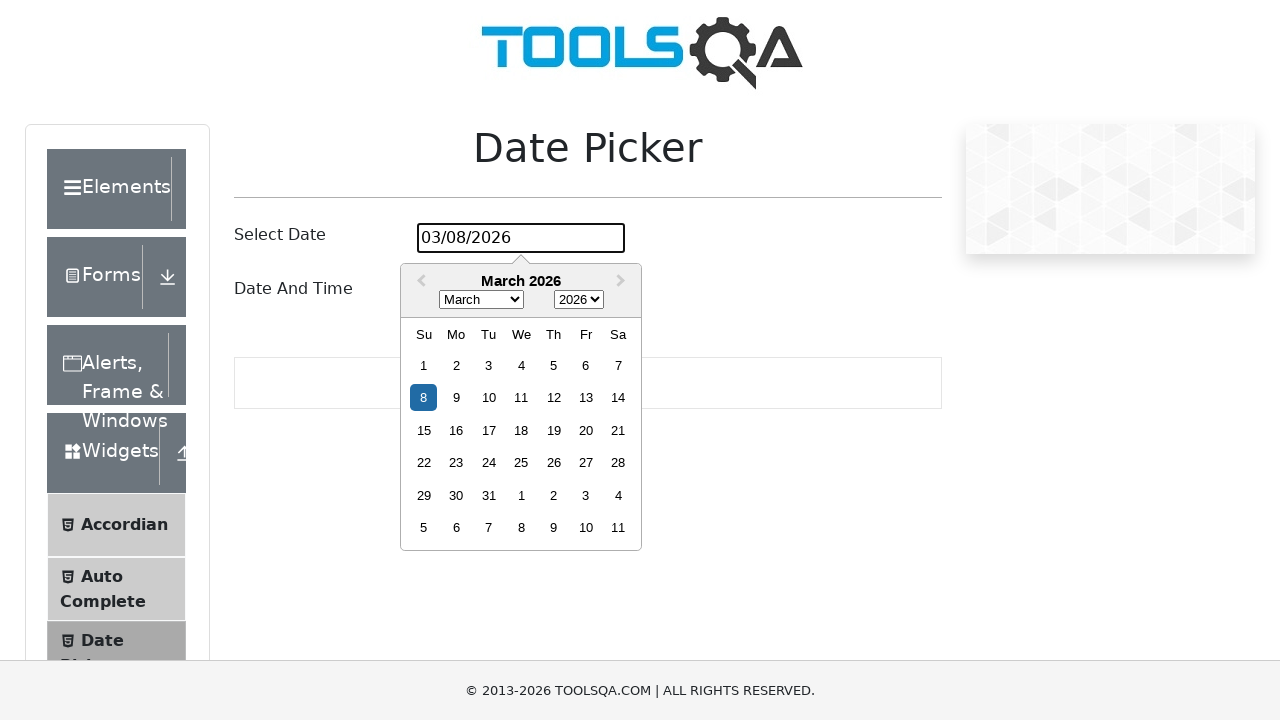

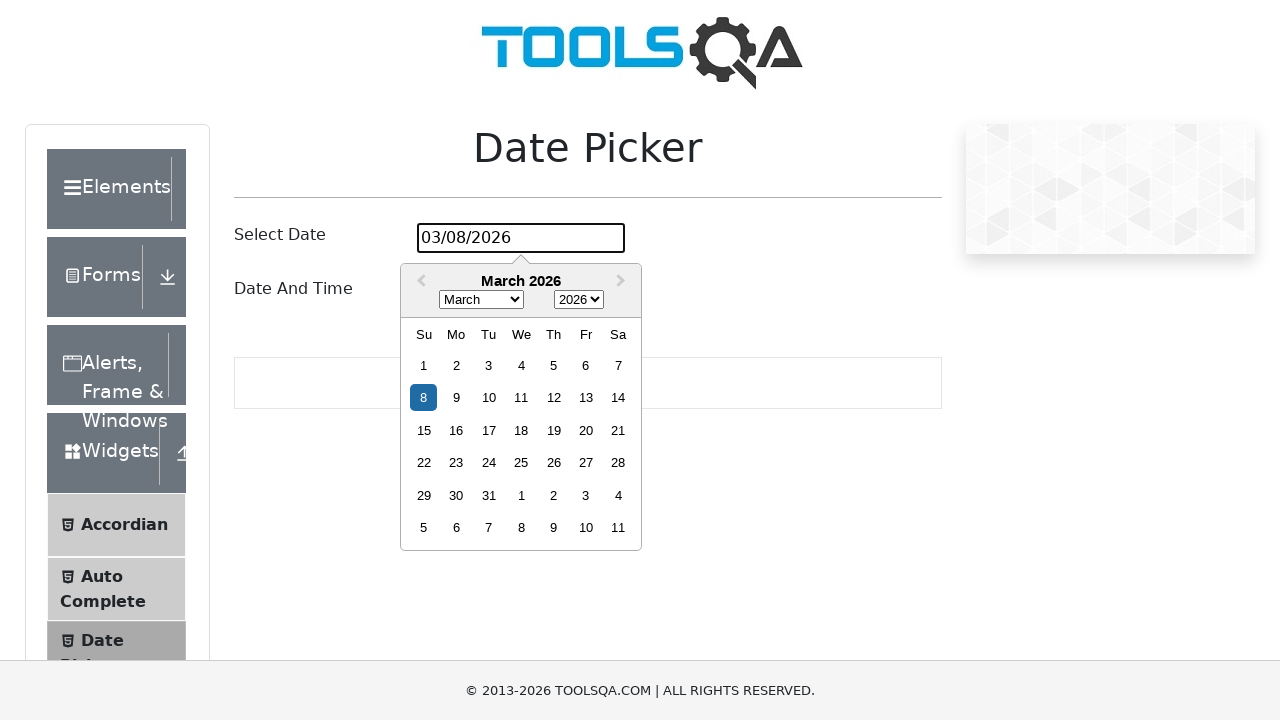